Tests navigation and stale element handling by clicking a link, navigating back, and clicking the link again after it becomes stale

Starting URL: https://www.pavantestingtools.com/

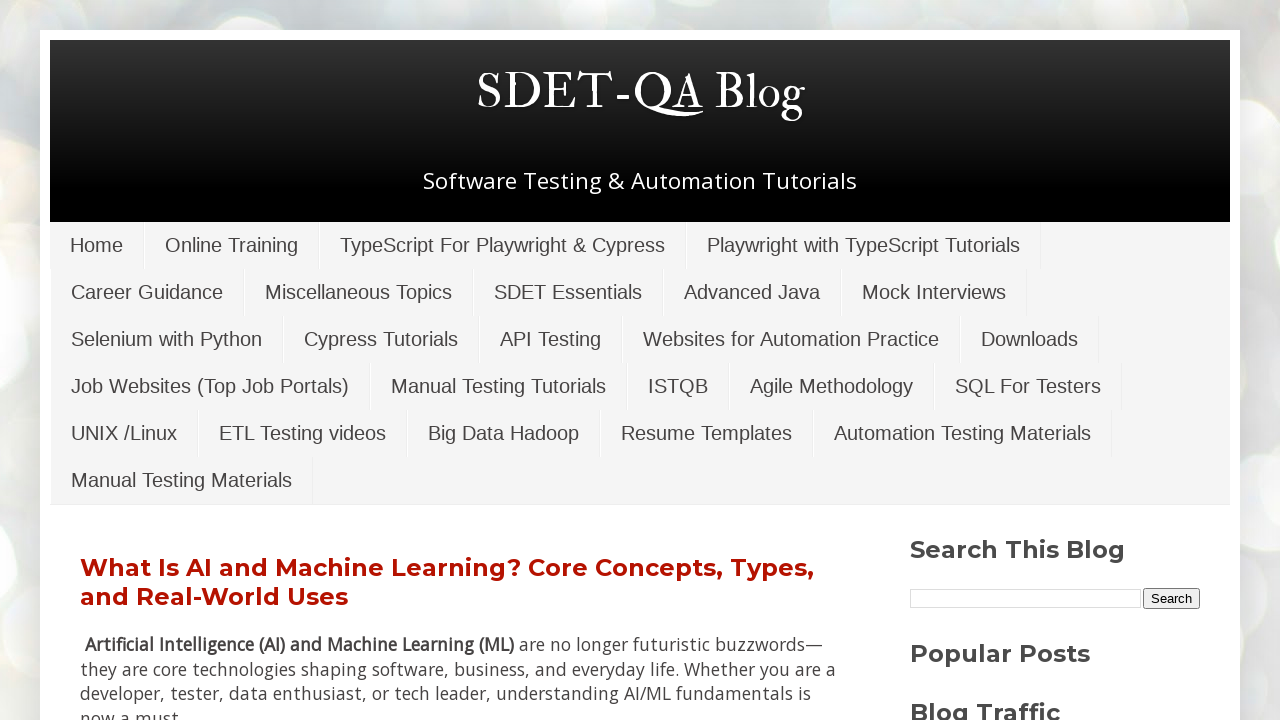

Clicked 'Online Training' link at (232, 245) on xpath=//a[text()='Online Training']
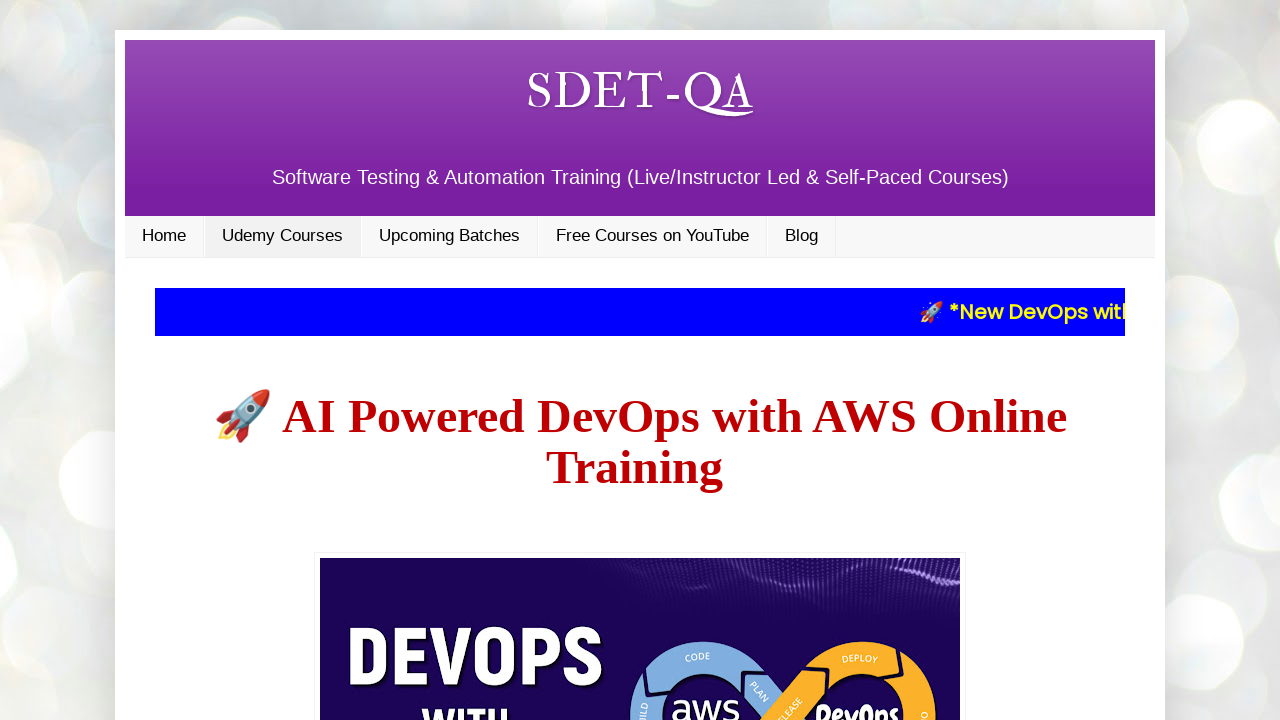

Navigated back to original page
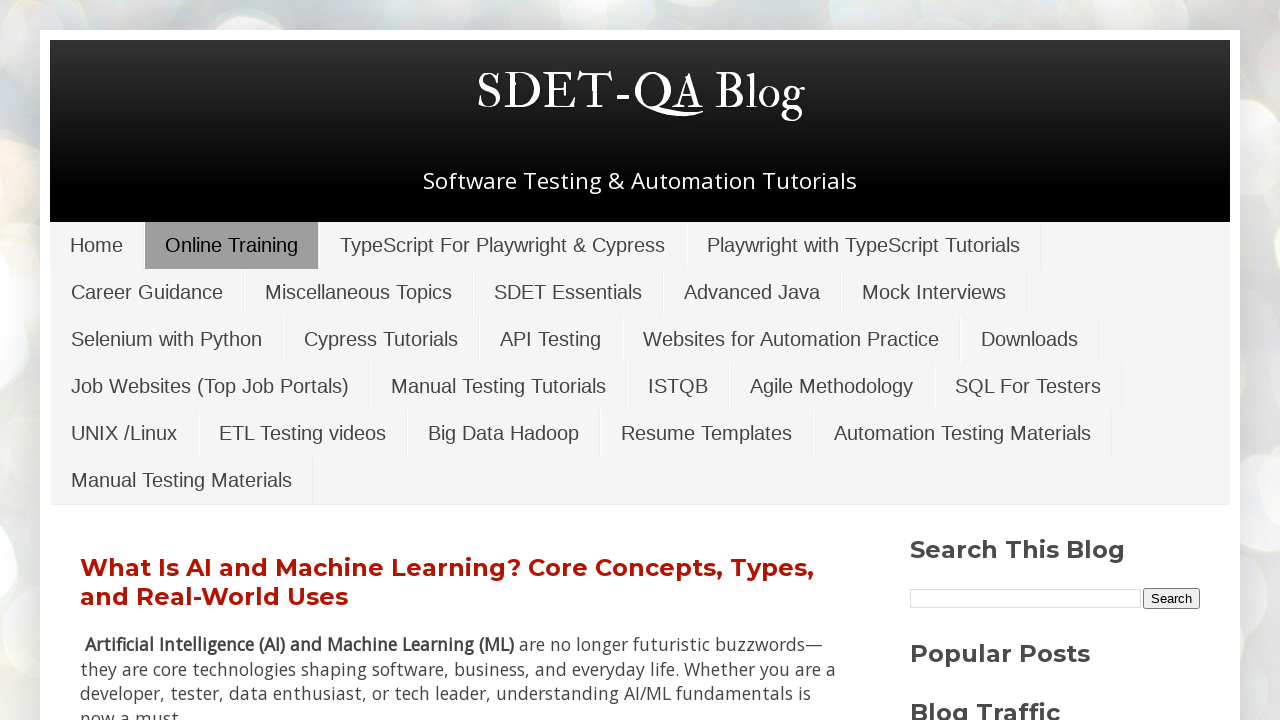

Waited 5 seconds for page to reload
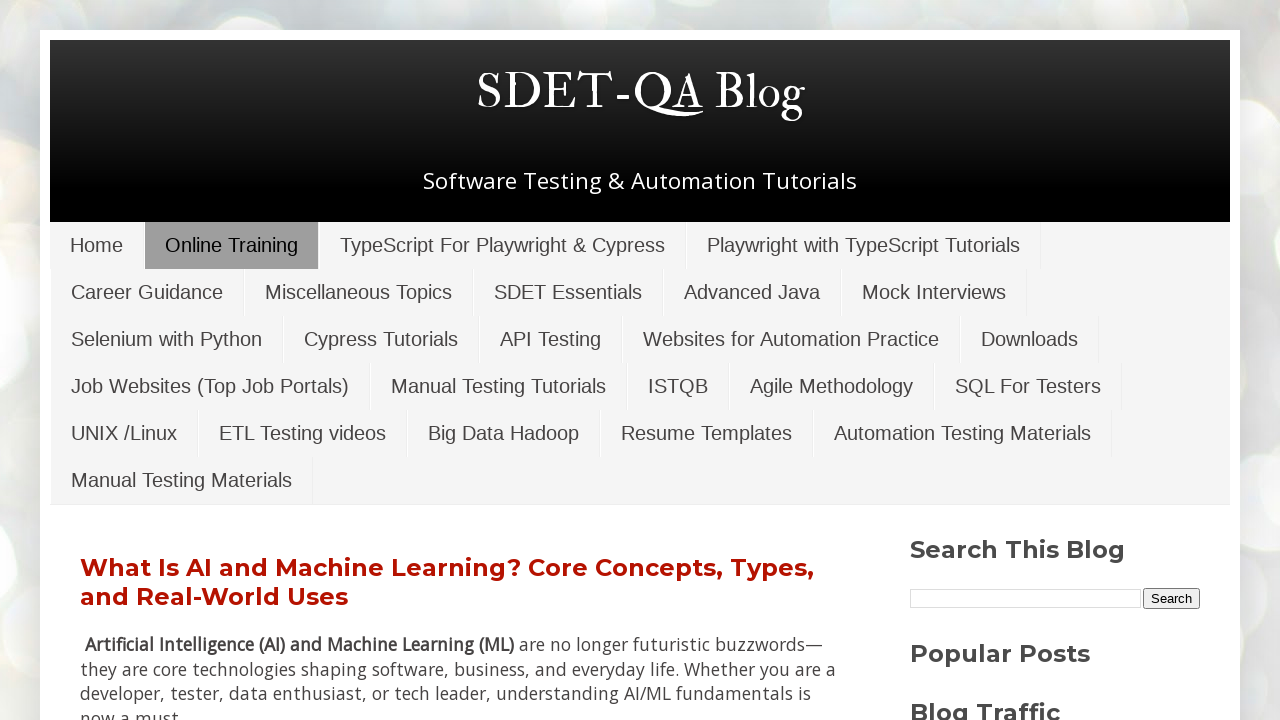

Clicked 'Online Training' link again after stale element handling at (232, 245) on xpath=//a[text()='Online Training']
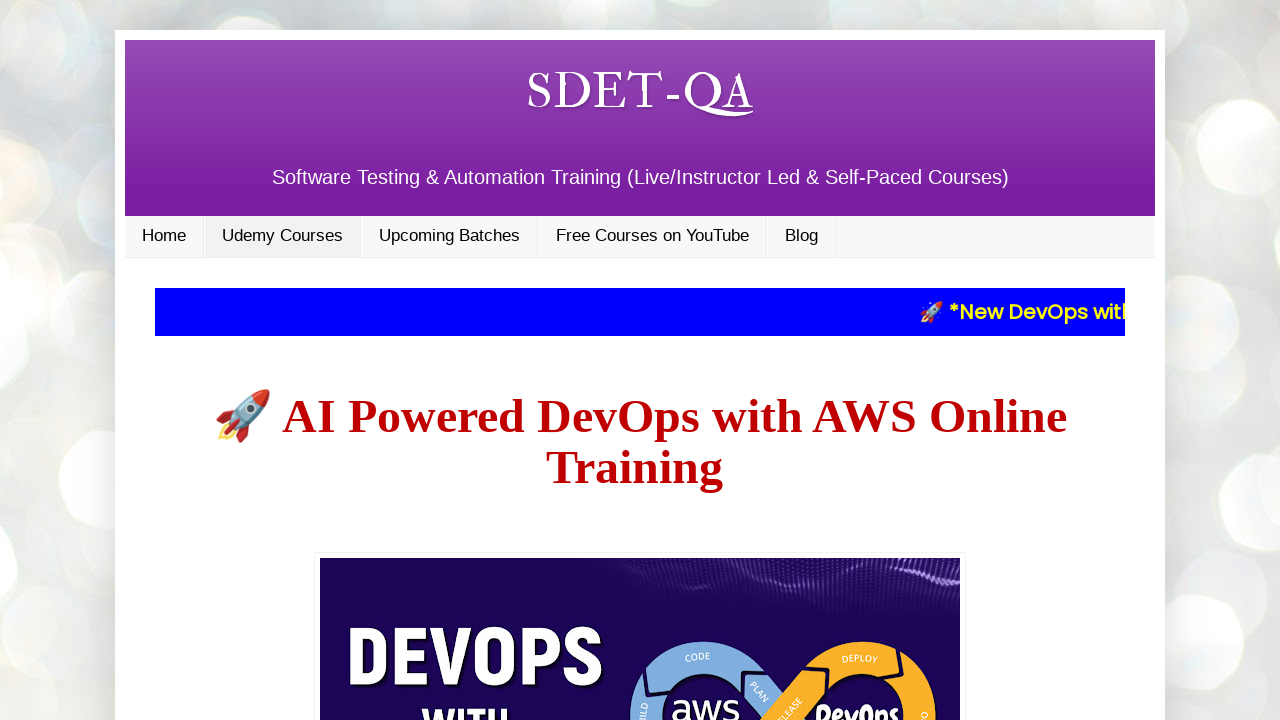

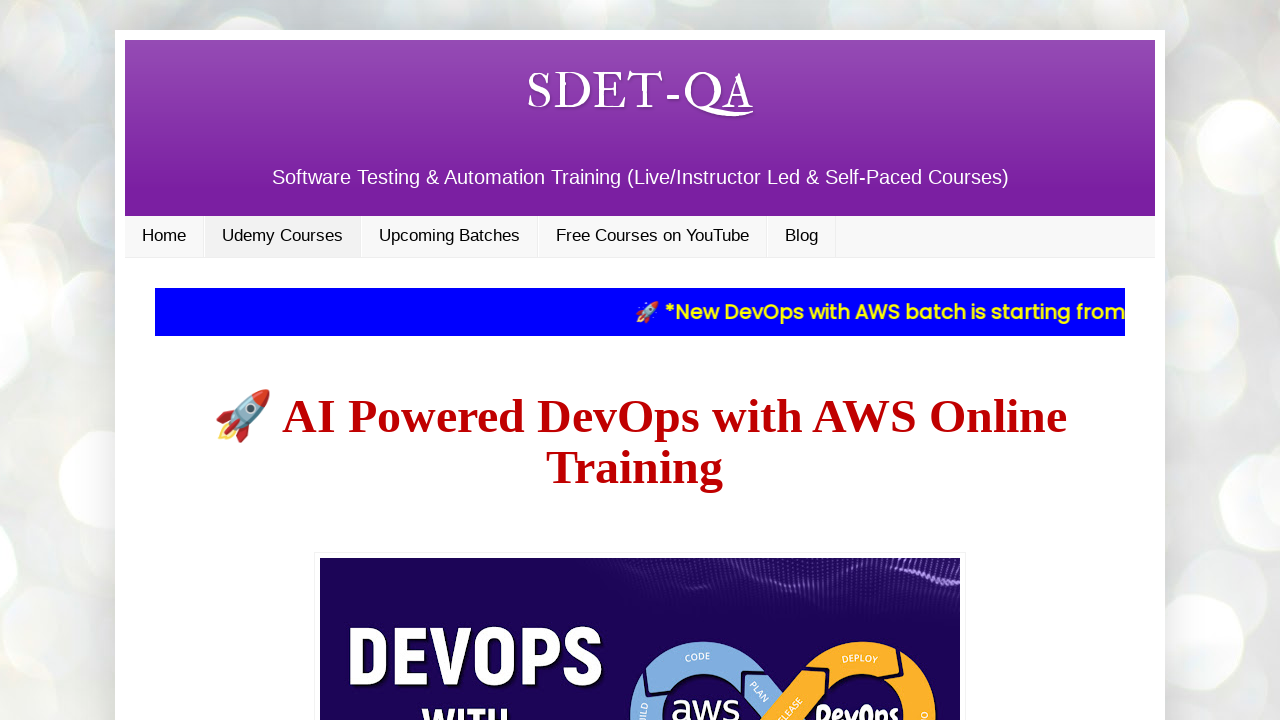